Tests that edits are cancelled when pressing Escape key

Starting URL: https://demo.playwright.dev/todomvc

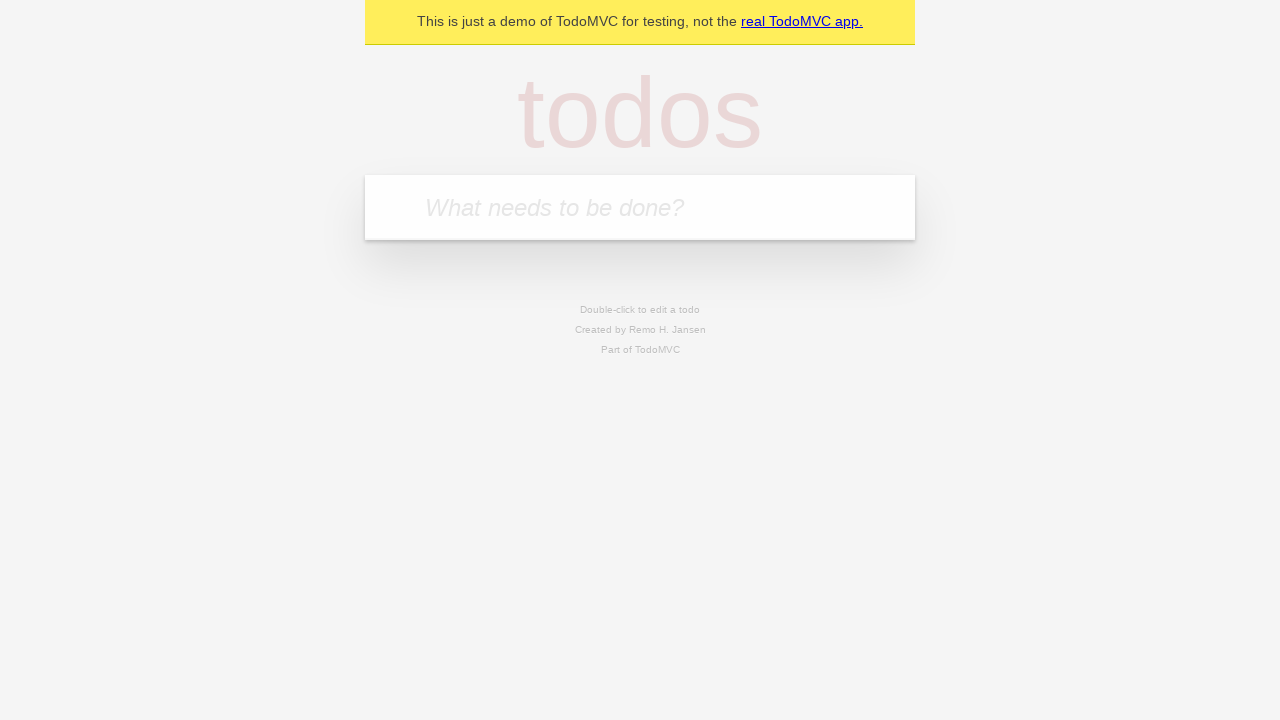

Located the todo input field
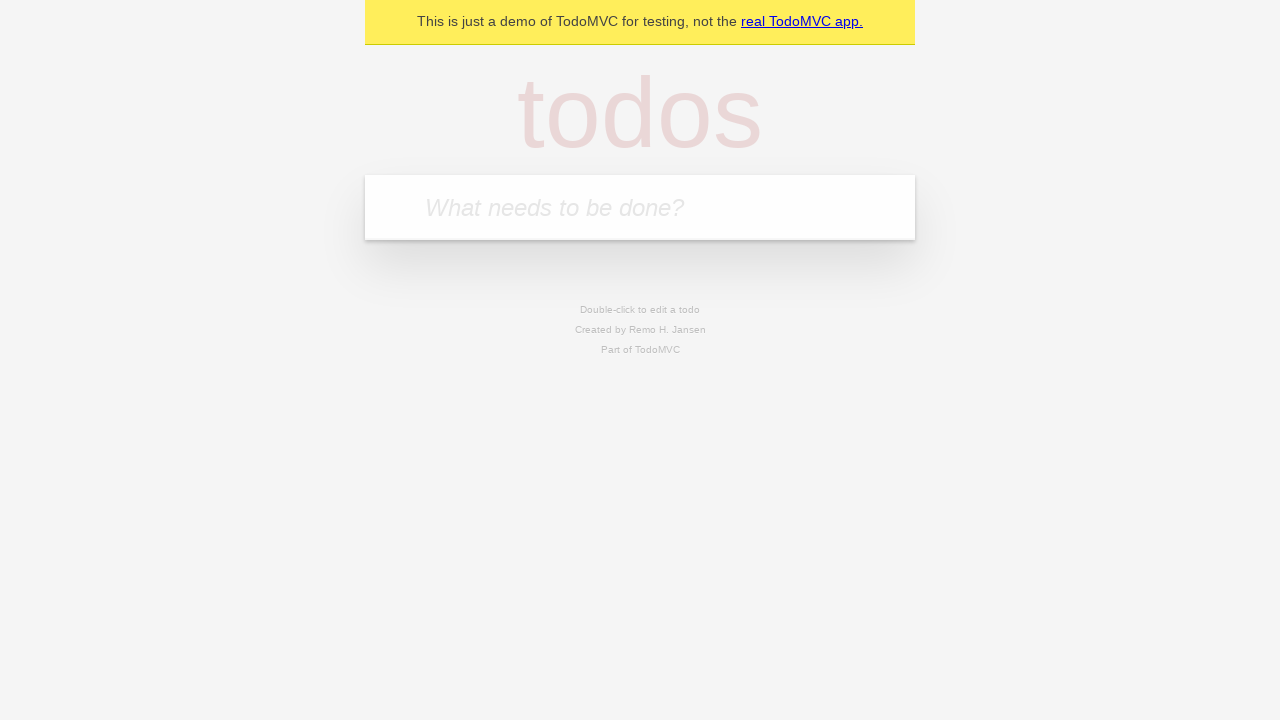

Filled first todo: 'buy some cheese' on internal:attr=[placeholder="What needs to be done?"i]
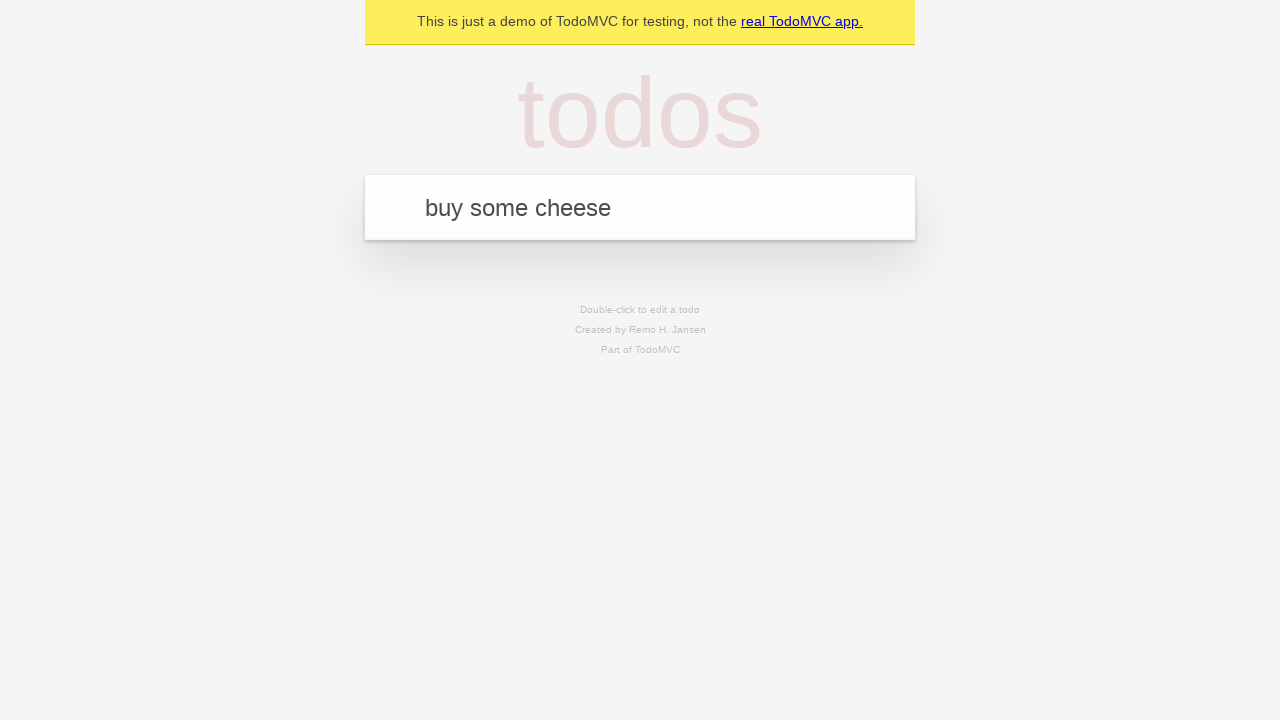

Pressed Enter to create first todo on internal:attr=[placeholder="What needs to be done?"i]
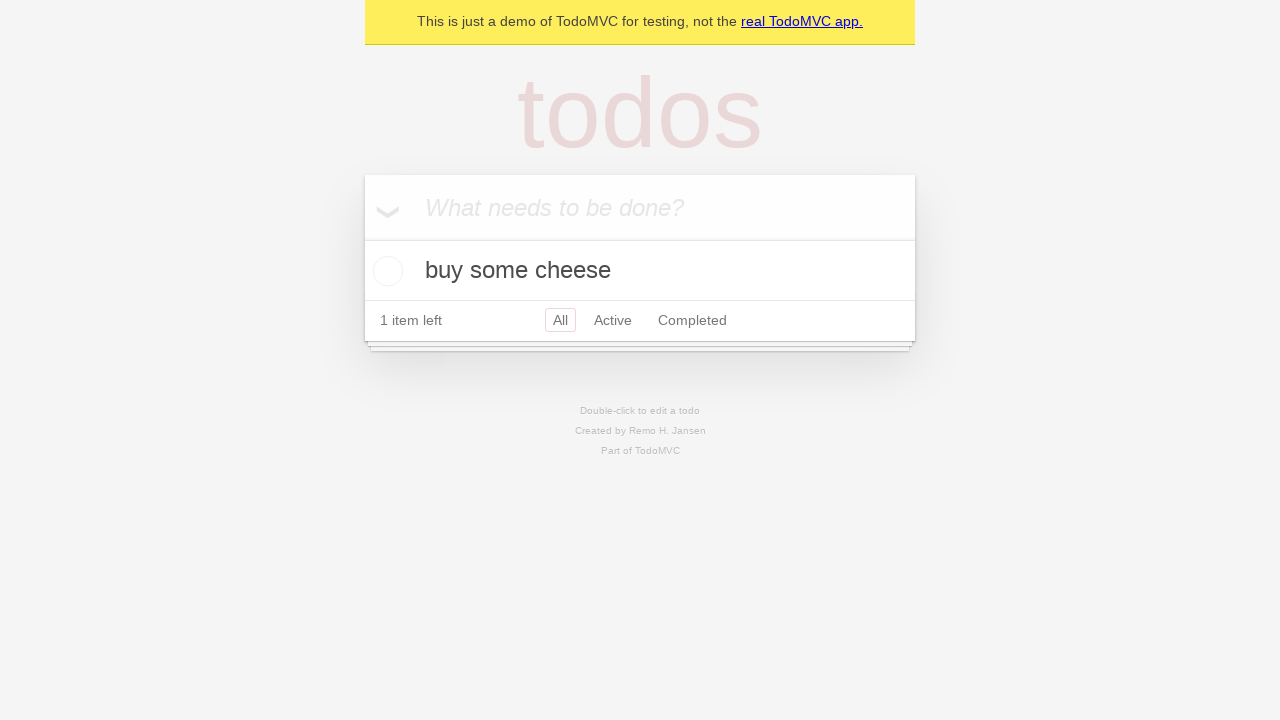

Filled second todo: 'feed the cat' on internal:attr=[placeholder="What needs to be done?"i]
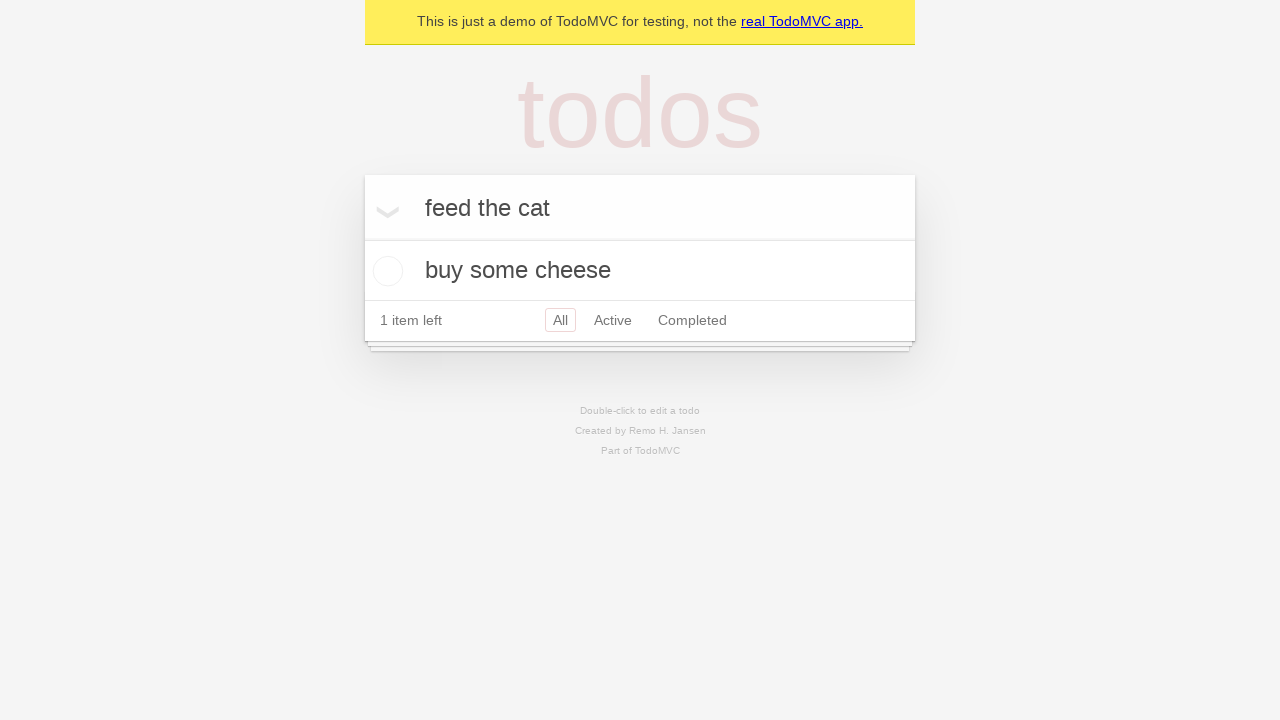

Pressed Enter to create second todo on internal:attr=[placeholder="What needs to be done?"i]
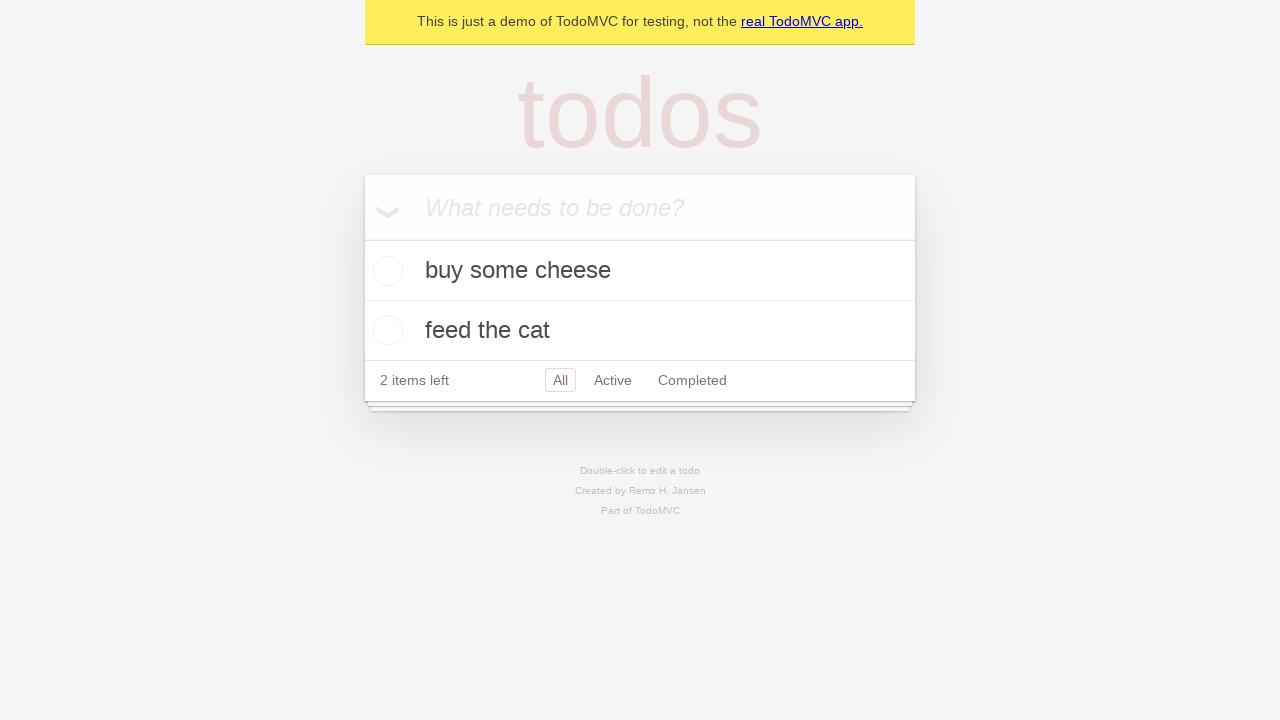

Filled third todo: 'book a doctors appointment' on internal:attr=[placeholder="What needs to be done?"i]
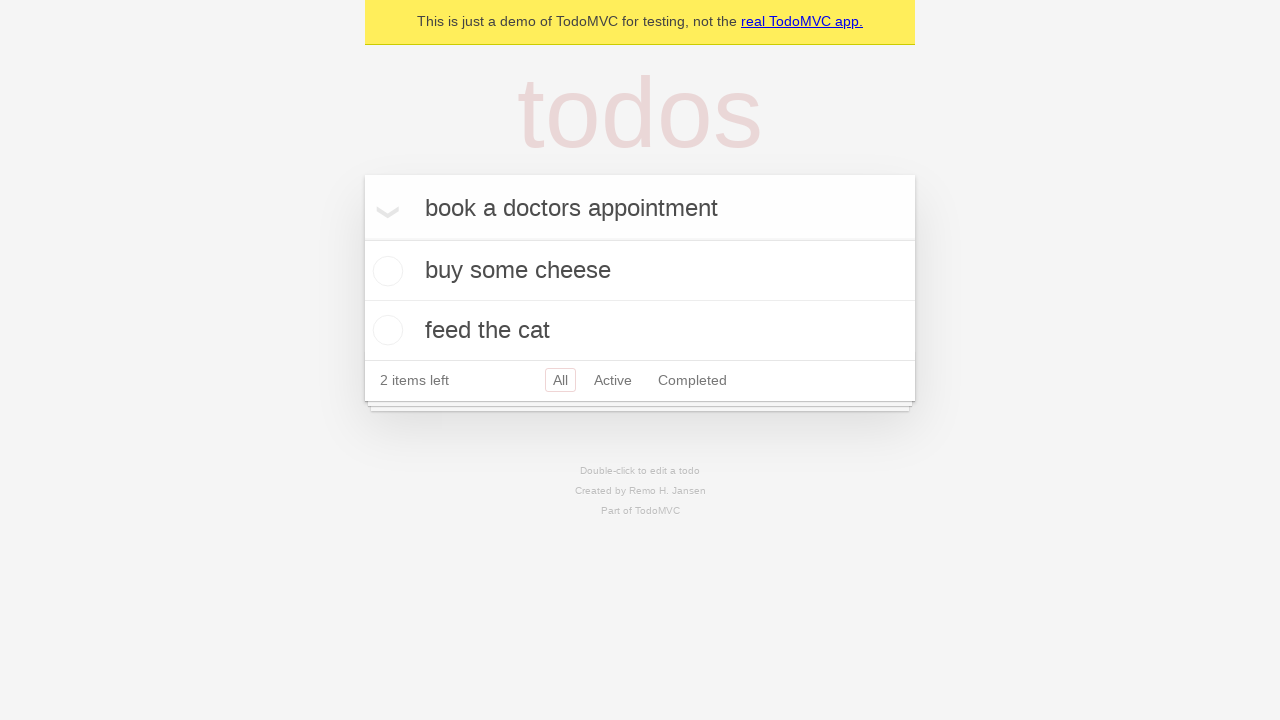

Pressed Enter to create third todo on internal:attr=[placeholder="What needs to be done?"i]
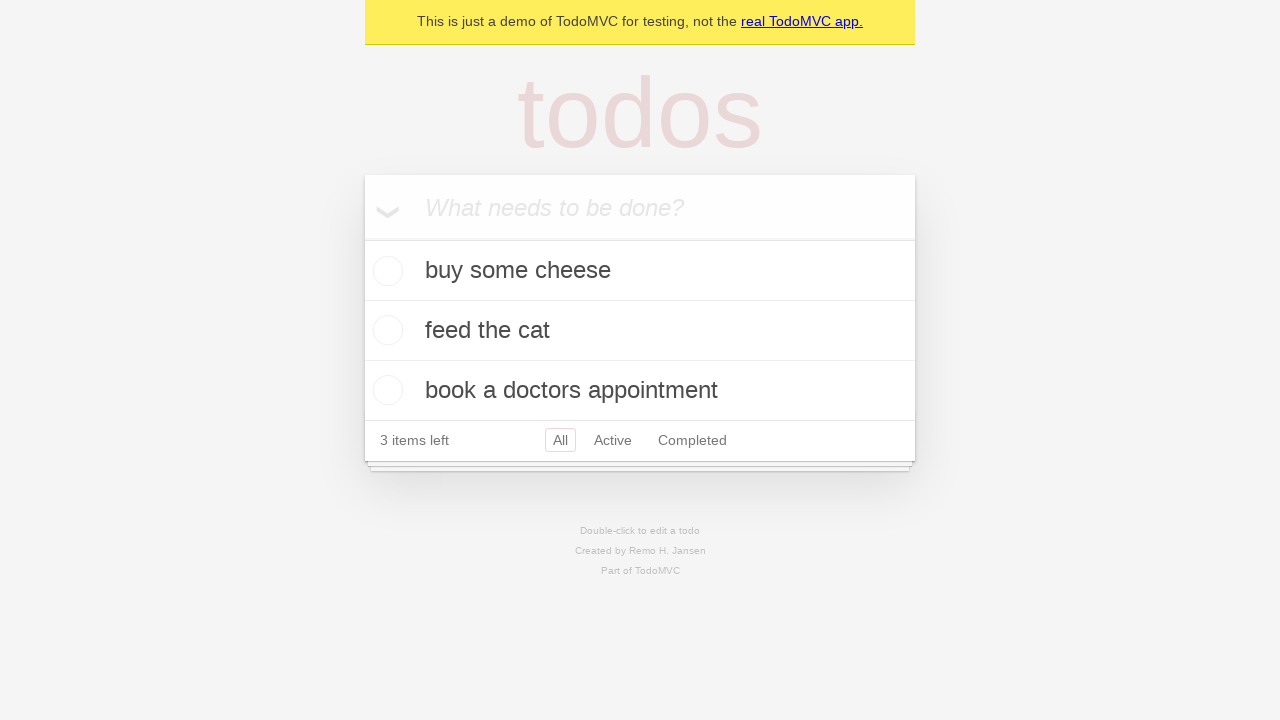

Waited for all three todos to be created
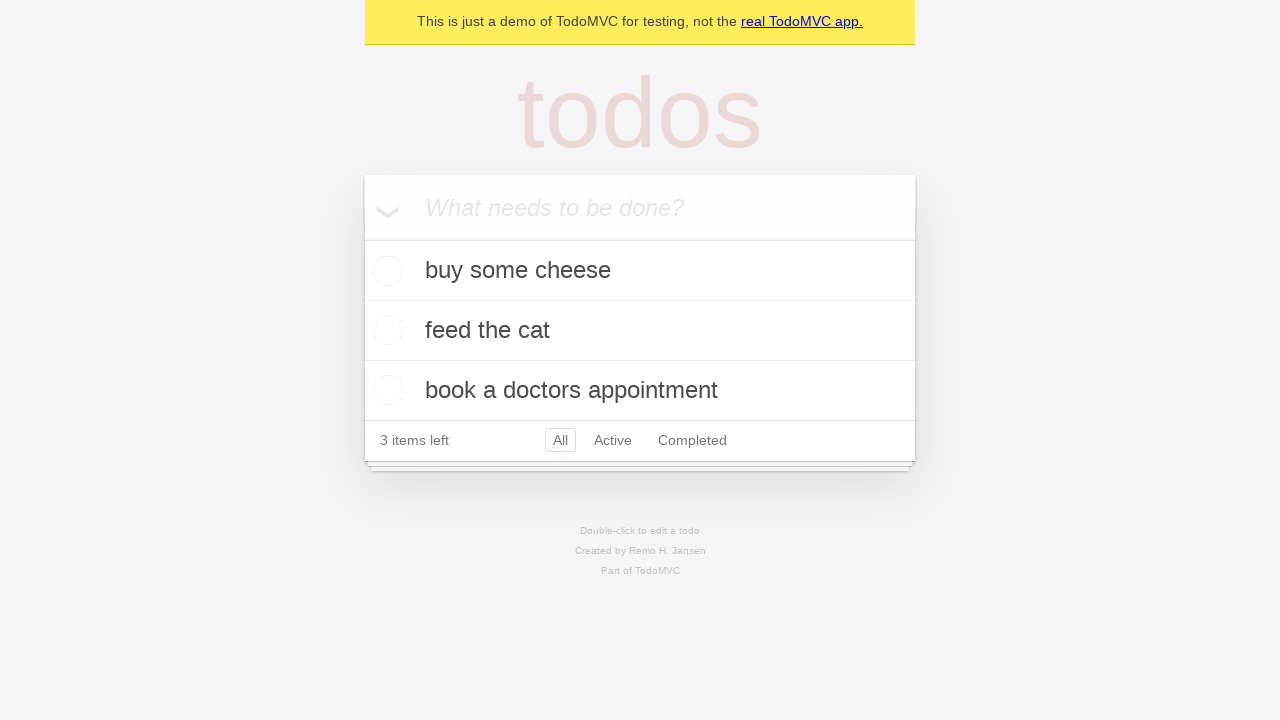

Located all todo items
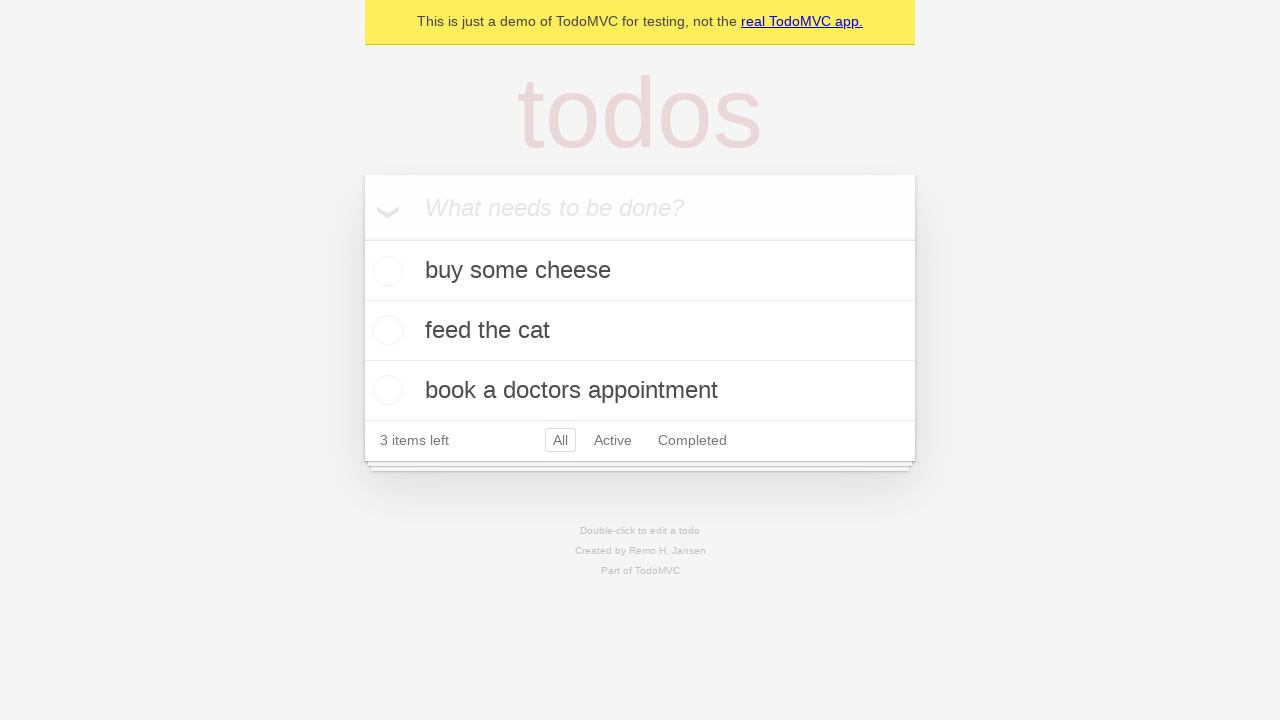

Double-clicked second todo to enter edit mode at (640, 331) on internal:testid=[data-testid="todo-item"s] >> nth=1
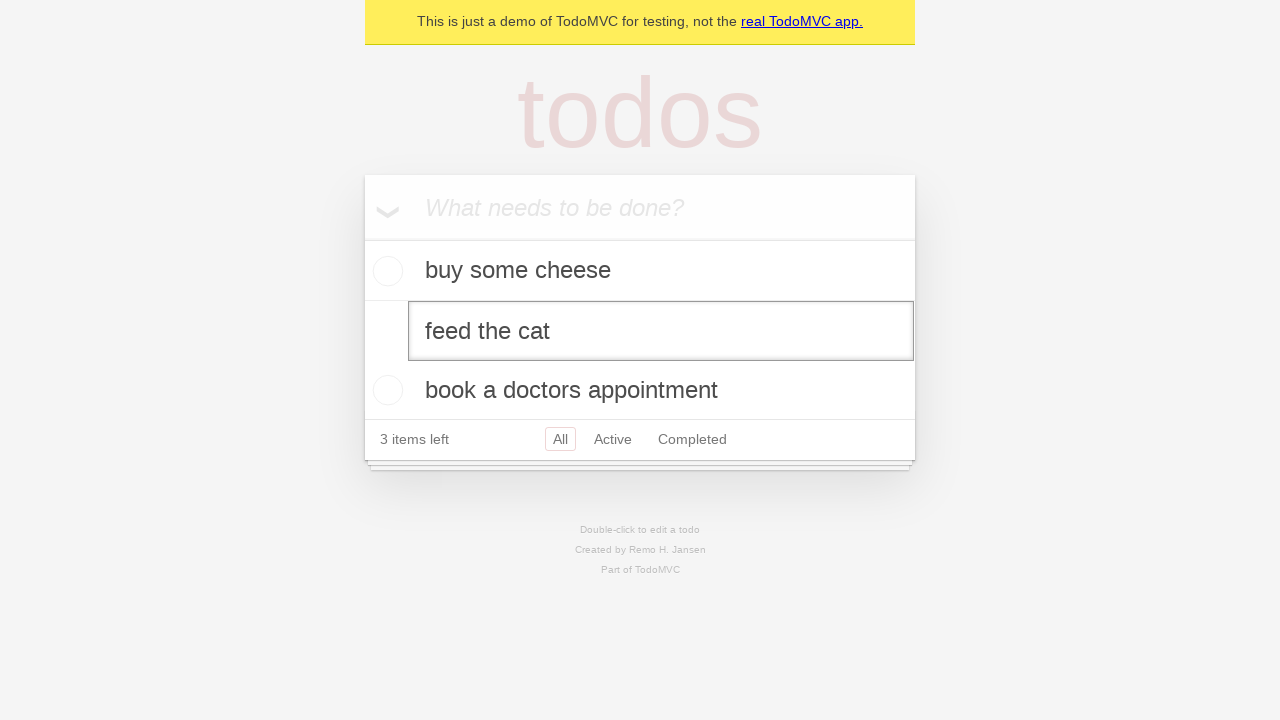

Filled edit field with 'buy some sausages' on internal:testid=[data-testid="todo-item"s] >> nth=1 >> internal:role=textbox[nam
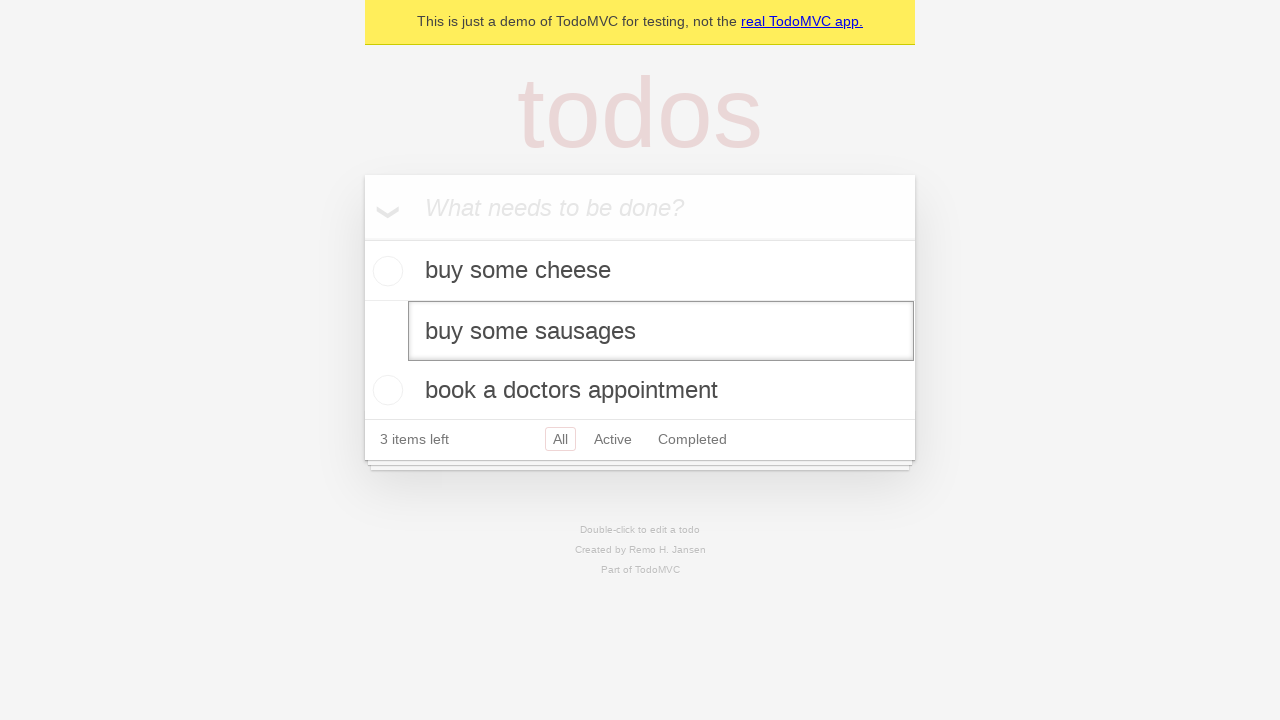

Pressed Escape to cancel the edit on internal:testid=[data-testid="todo-item"s] >> nth=1 >> internal:role=textbox[nam
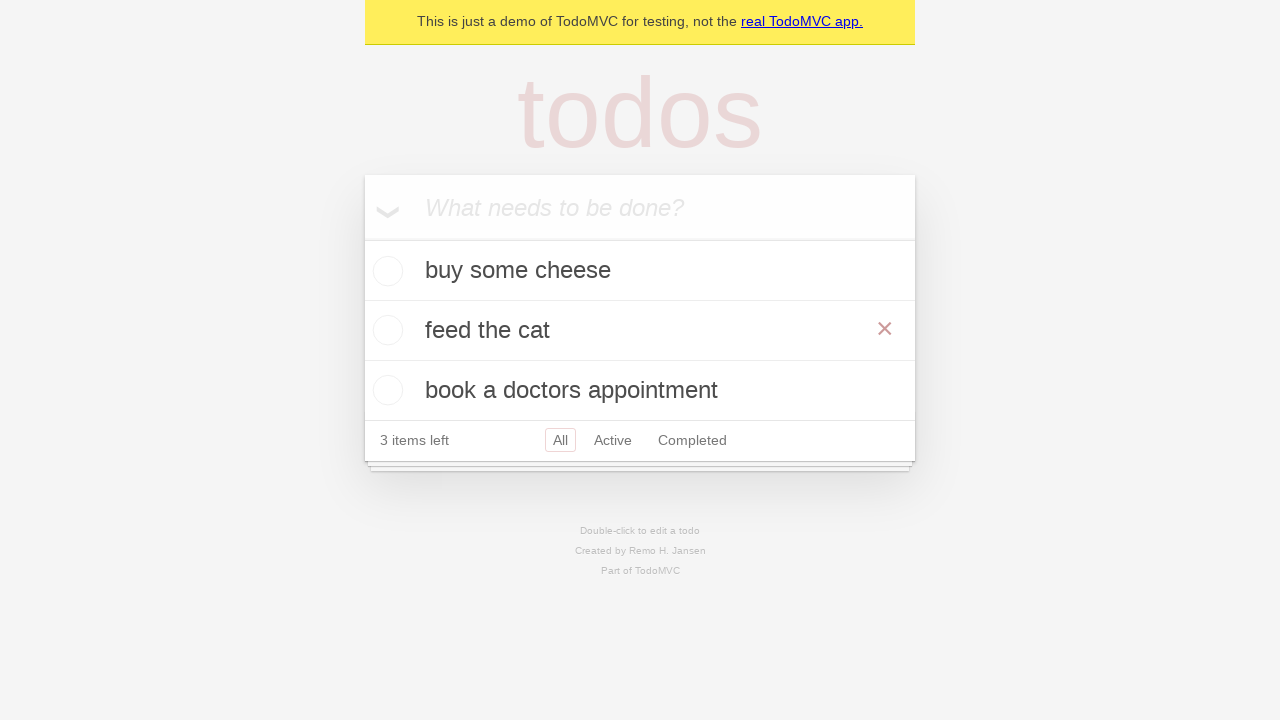

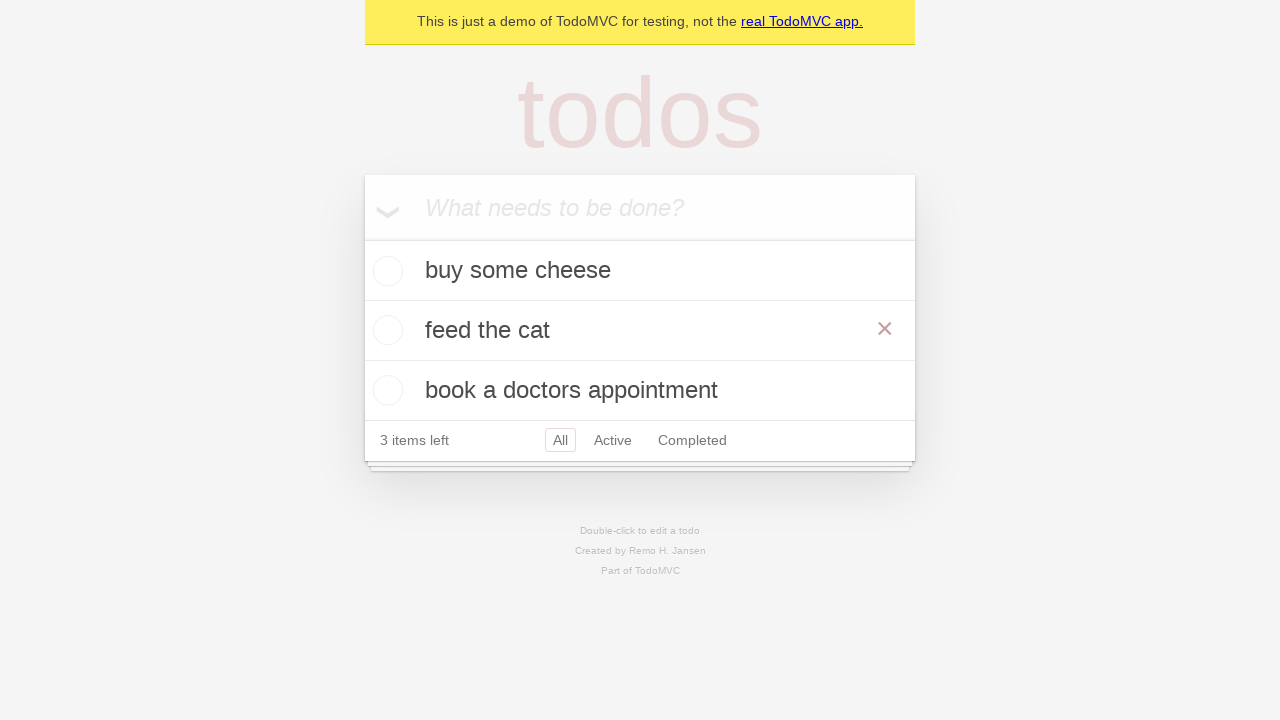